Tests that an item is removed if an empty text string is entered when editing

Starting URL: https://demo.playwright.dev/todomvc

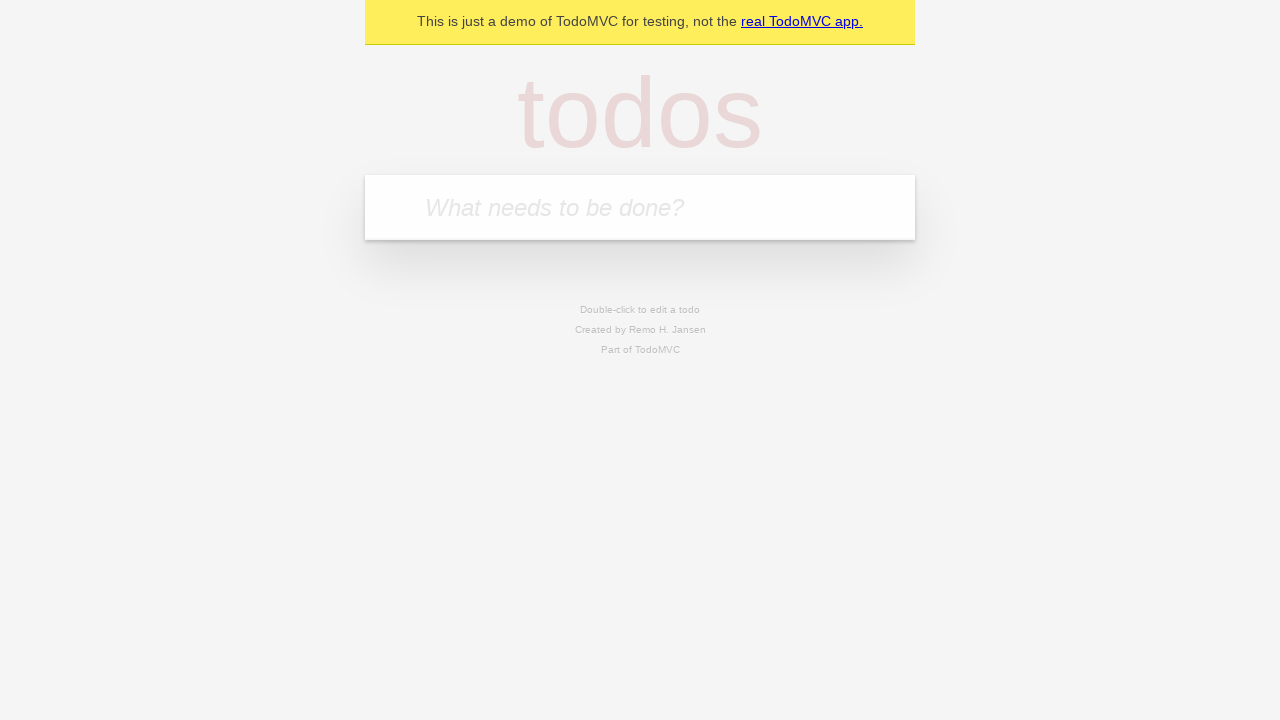

Filled new todo field with 'buy some cheese' on internal:attr=[placeholder="What needs to be done?"i]
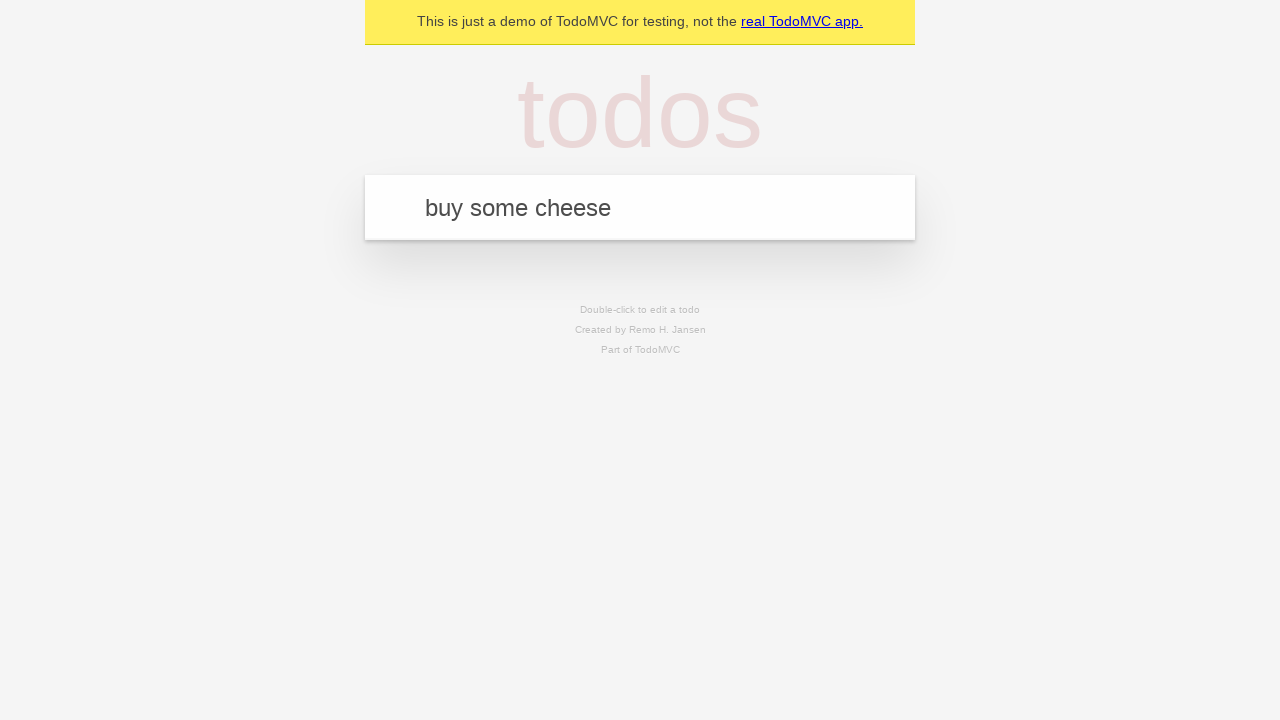

Pressed Enter to create todo 'buy some cheese' on internal:attr=[placeholder="What needs to be done?"i]
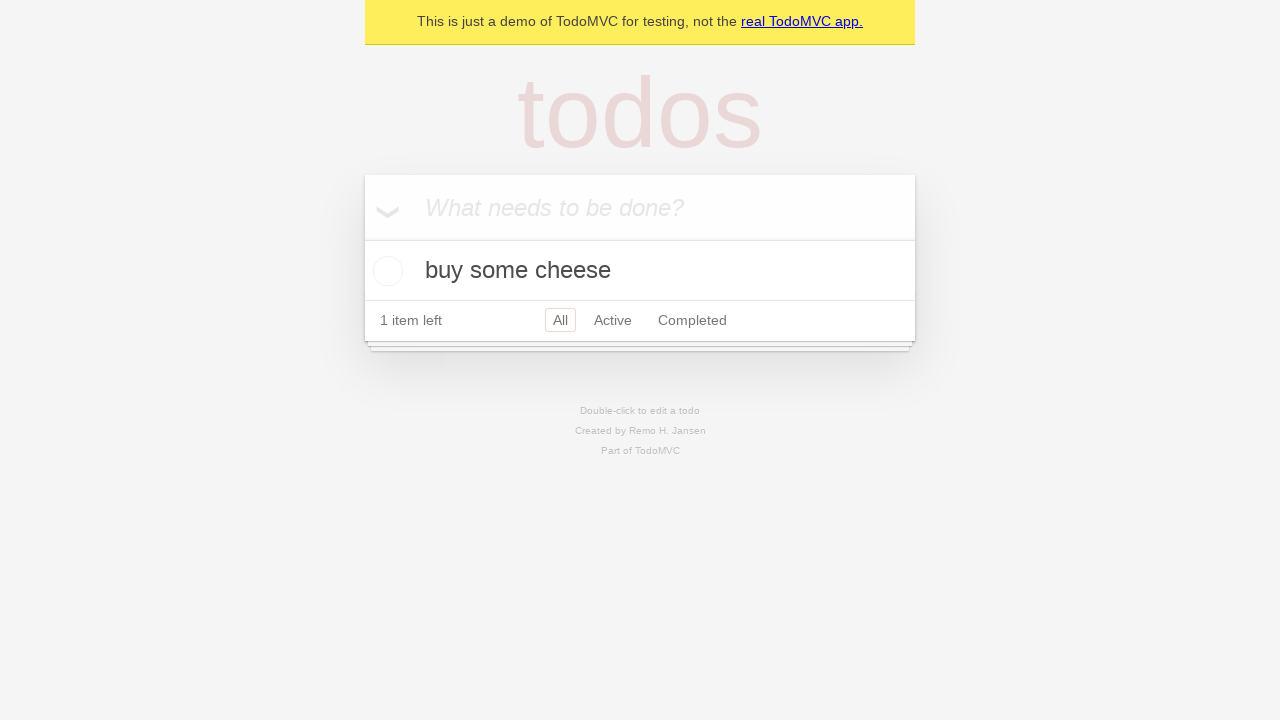

Filled new todo field with 'feed the cat' on internal:attr=[placeholder="What needs to be done?"i]
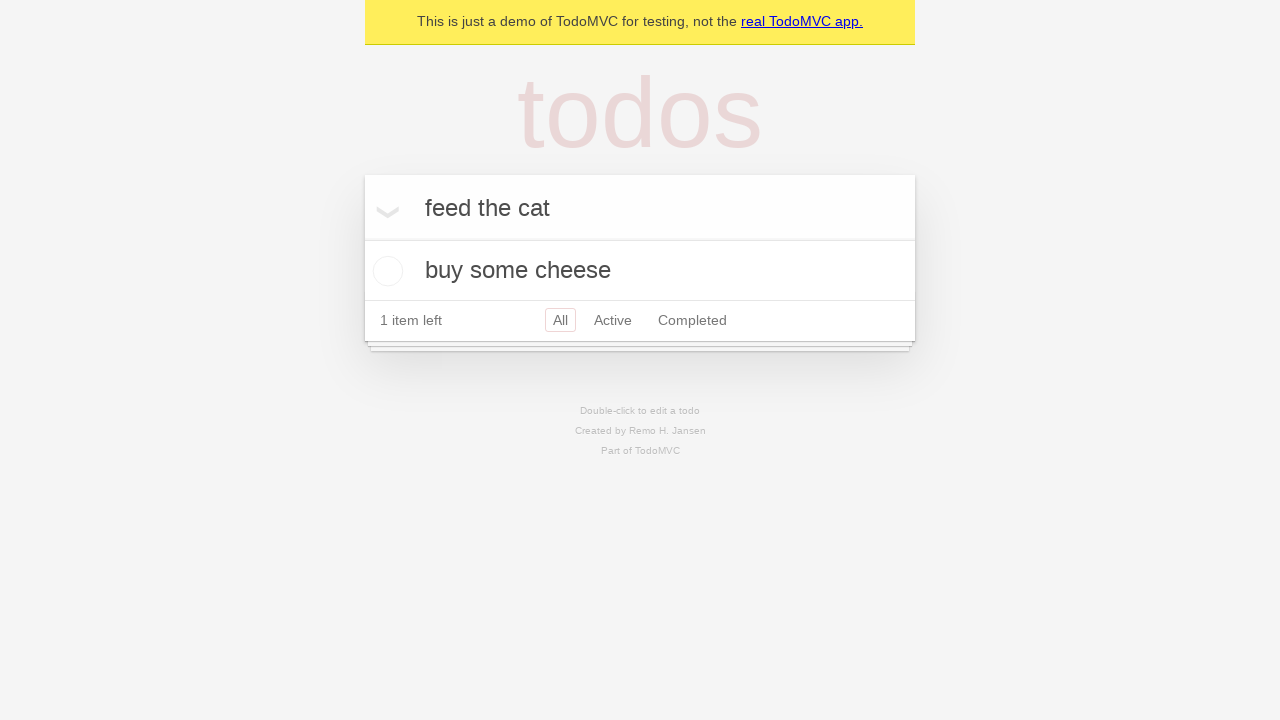

Pressed Enter to create todo 'feed the cat' on internal:attr=[placeholder="What needs to be done?"i]
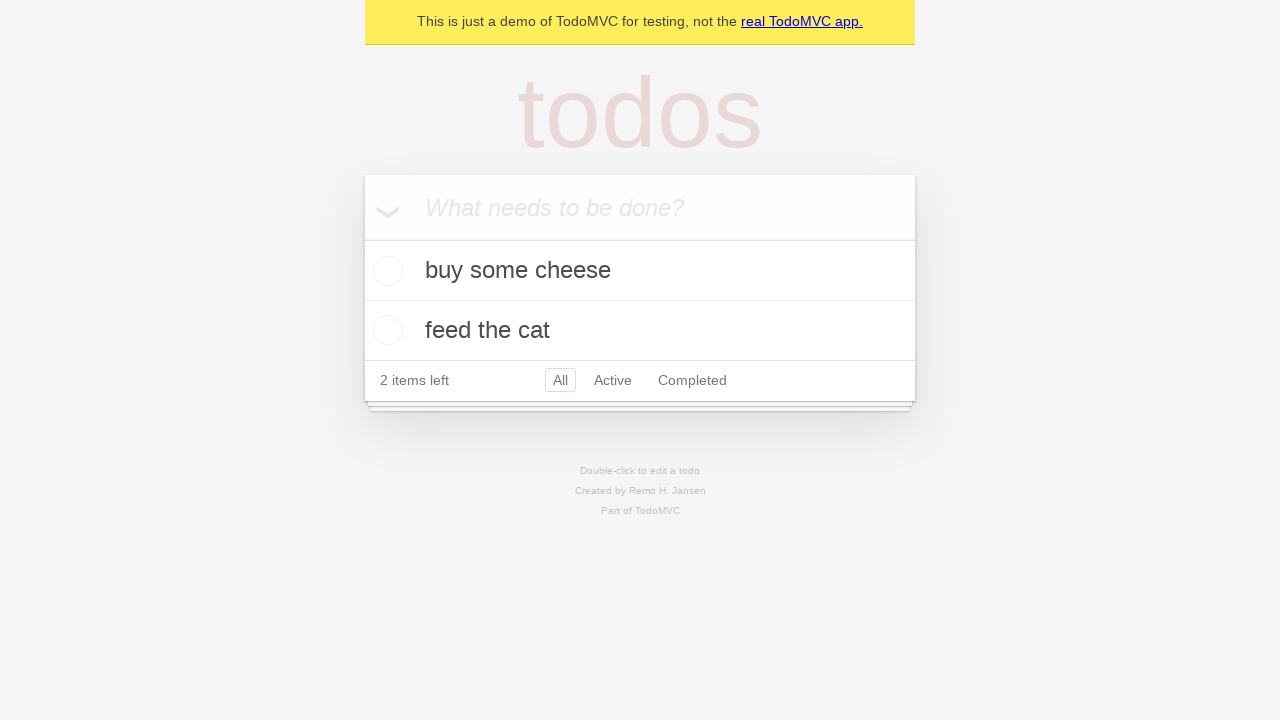

Filled new todo field with 'book a doctors appointment' on internal:attr=[placeholder="What needs to be done?"i]
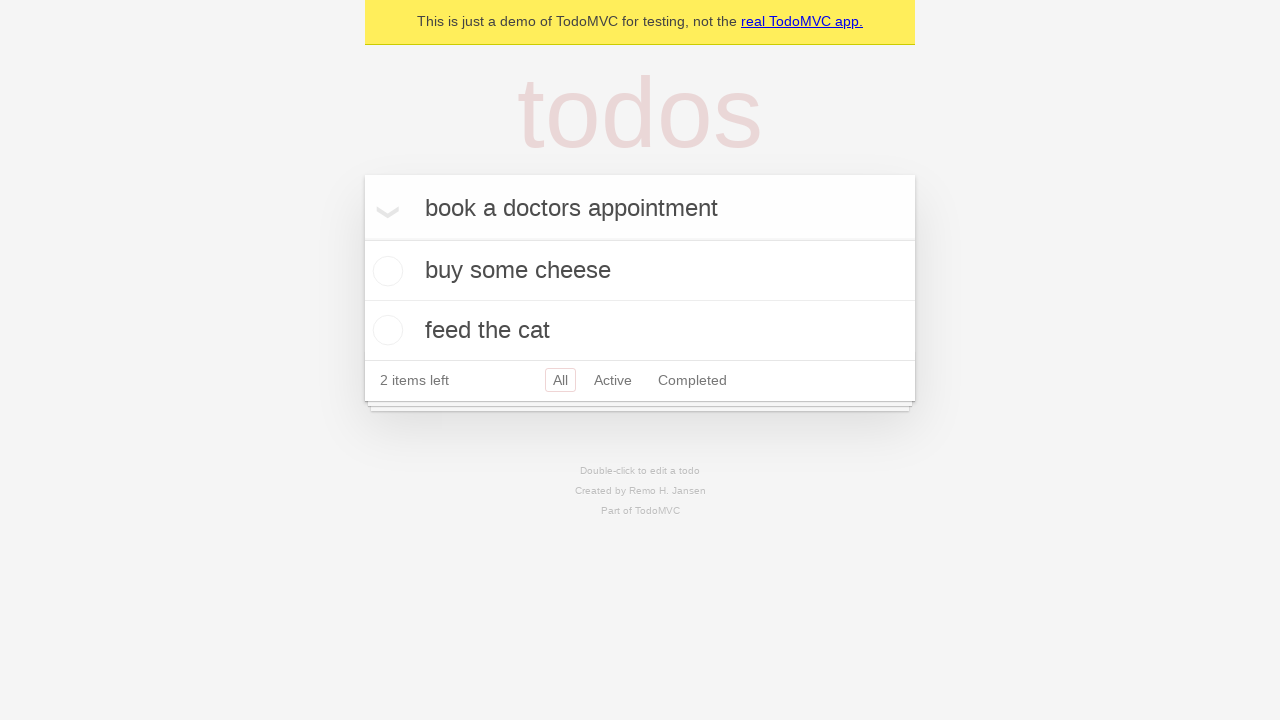

Pressed Enter to create todo 'book a doctors appointment' on internal:attr=[placeholder="What needs to be done?"i]
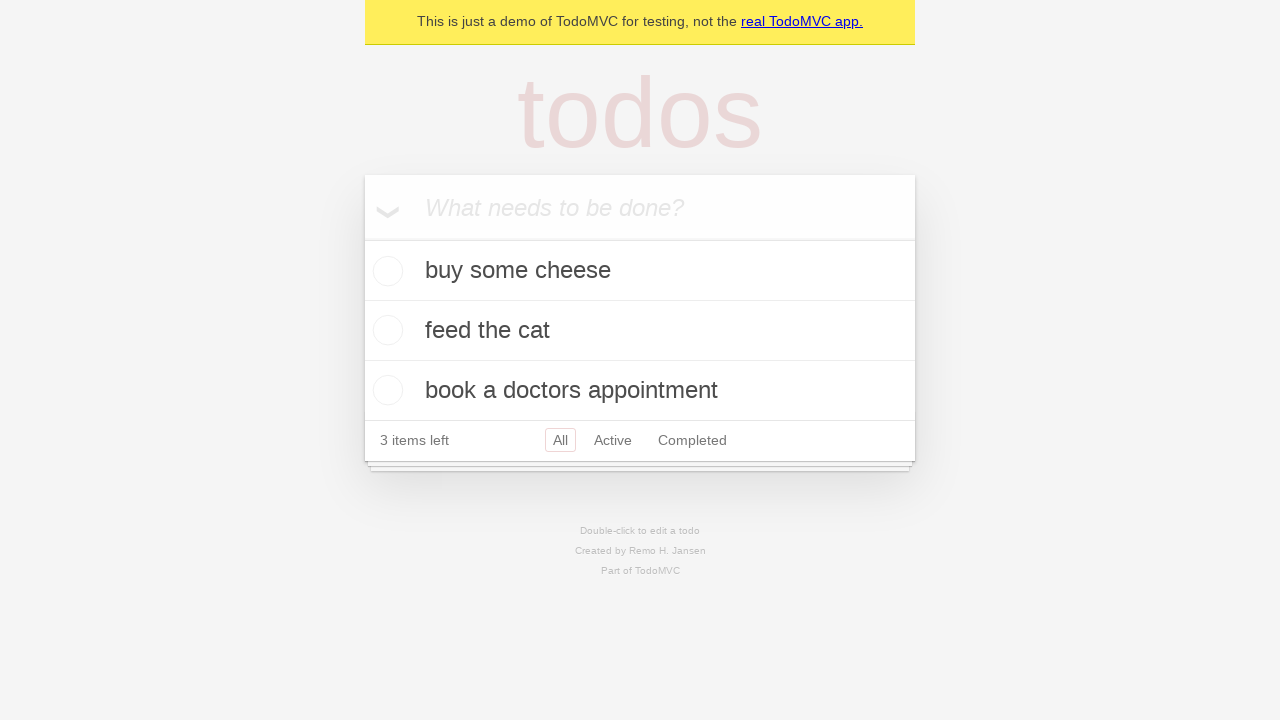

Waited for todo items to appear
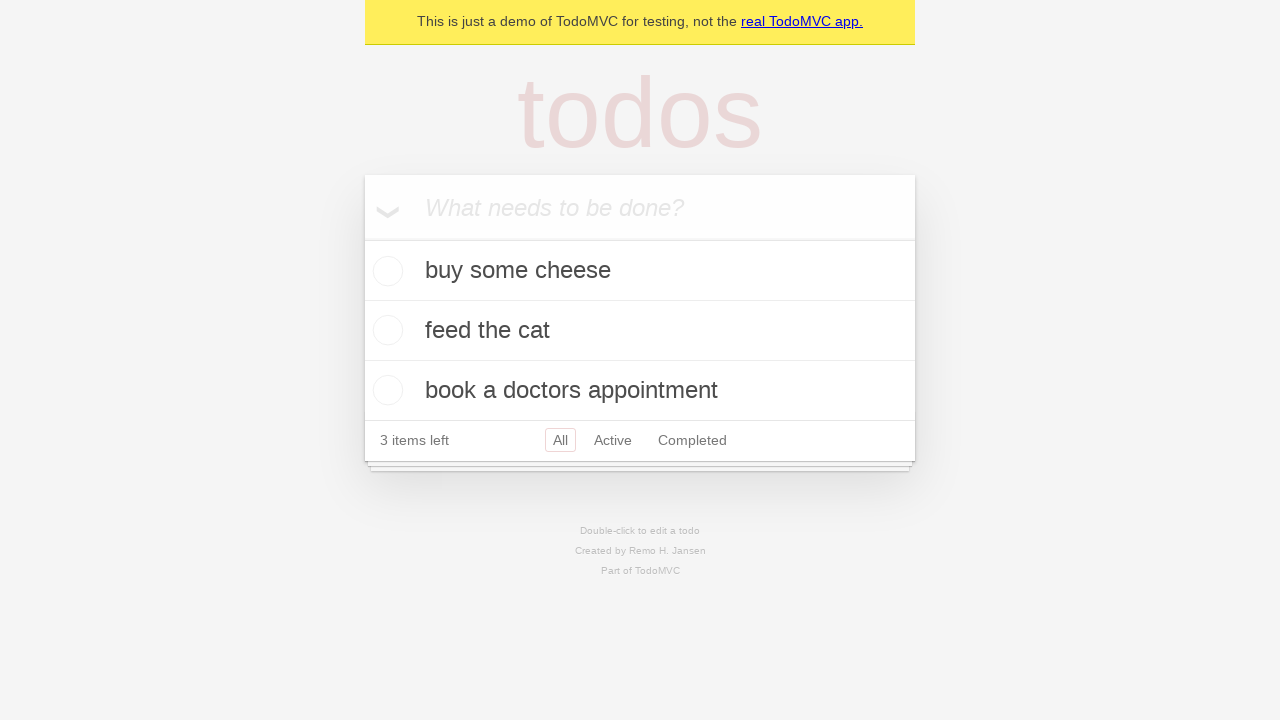

Retrieved all todo items
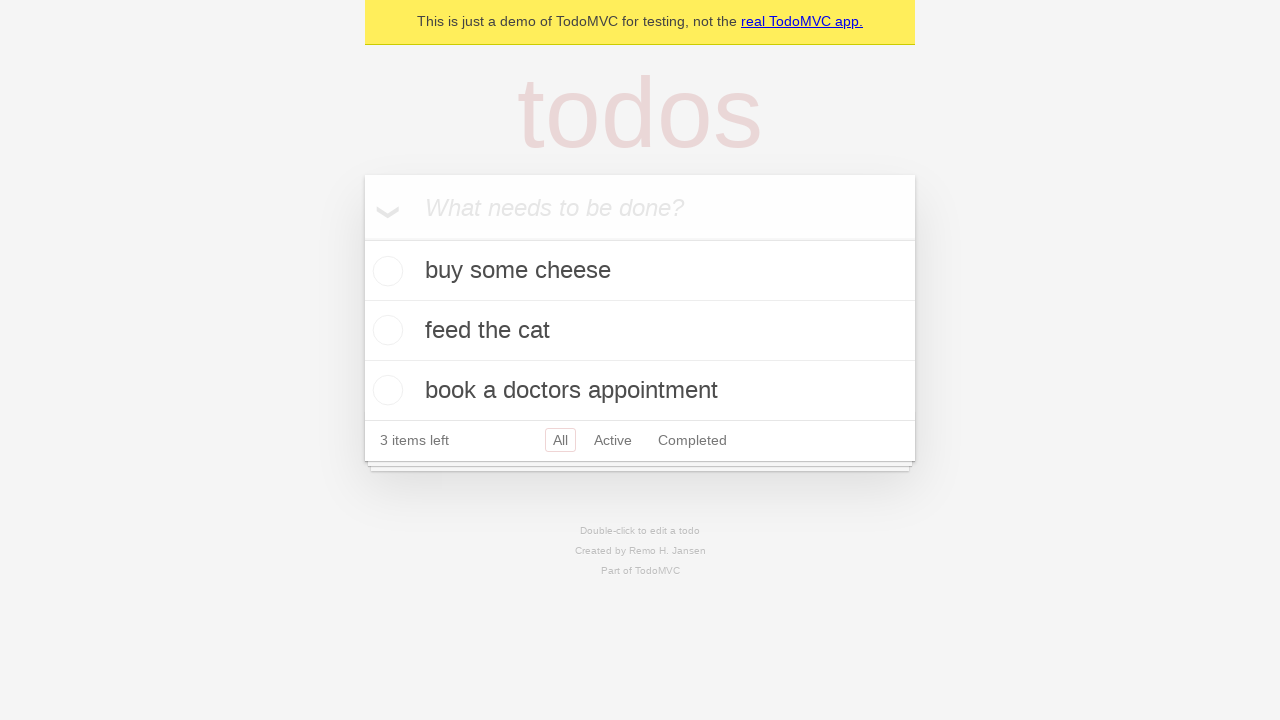

Double-clicked second todo item to enter edit mode at (640, 331) on internal:testid=[data-testid="todo-item"s] >> nth=1
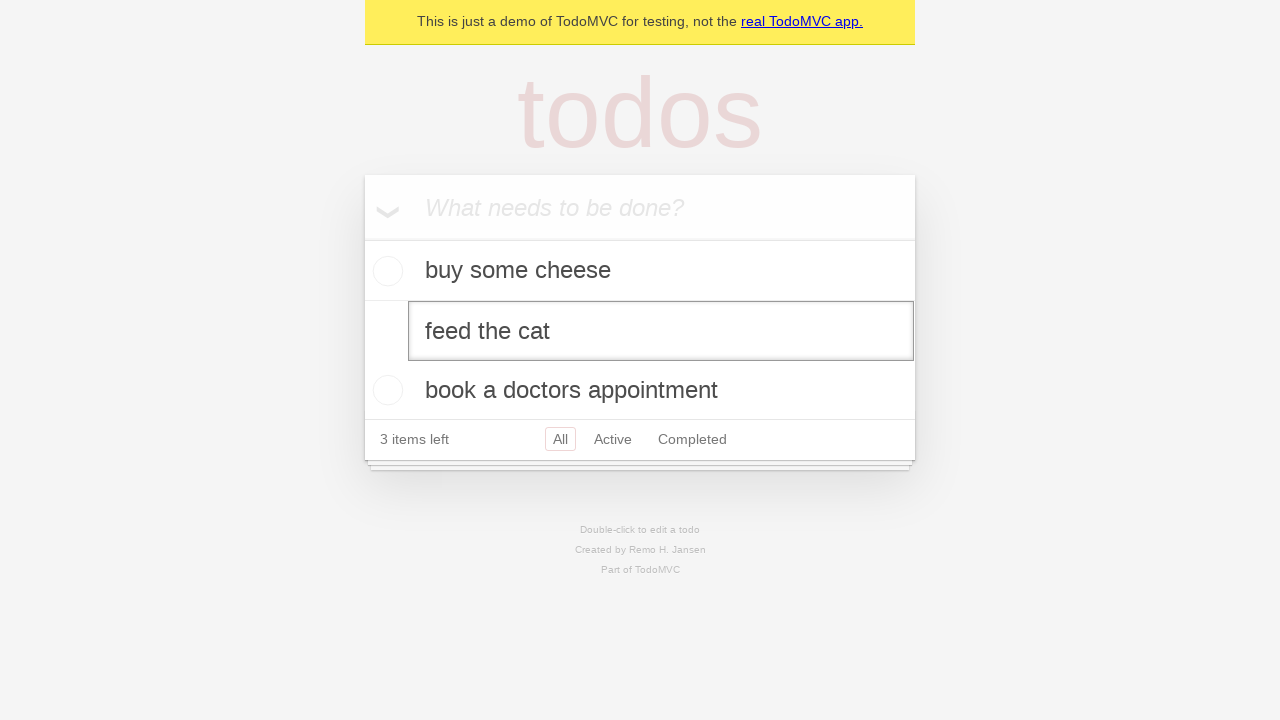

Cleared the edit textbox with empty string on internal:testid=[data-testid="todo-item"s] >> nth=1 >> internal:role=textbox[nam
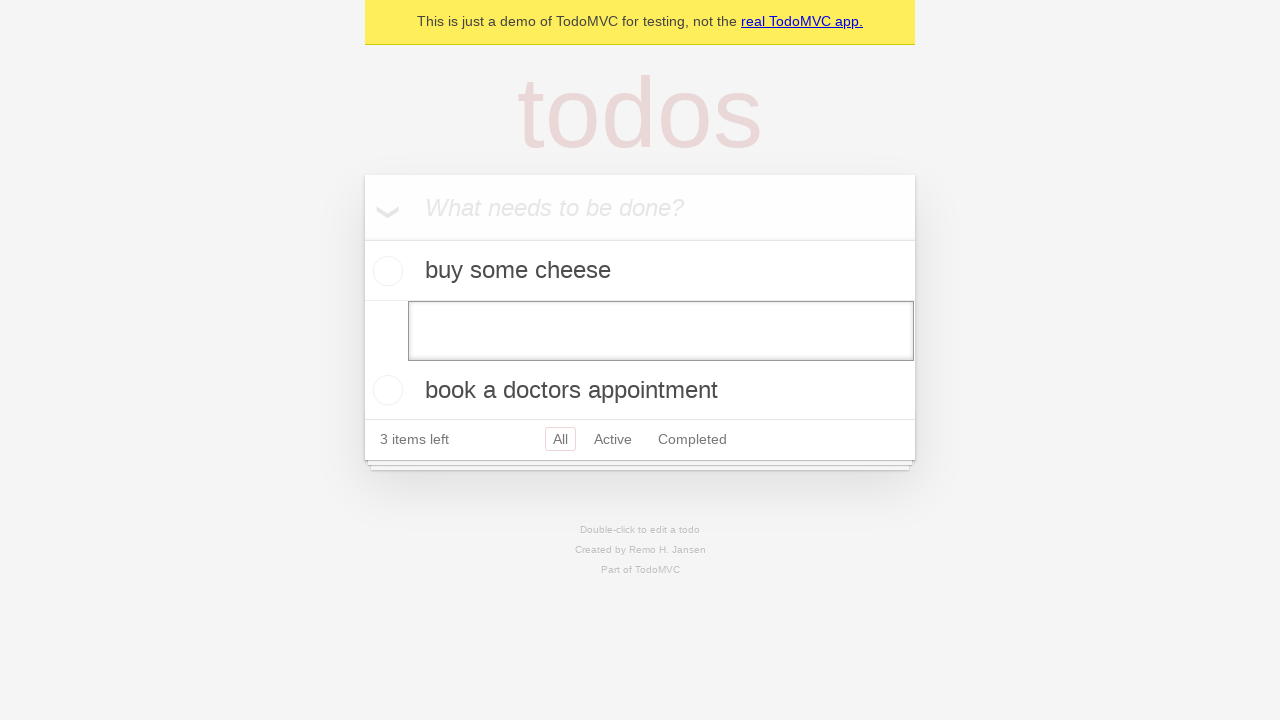

Pressed Enter to confirm deletion of todo with empty text on internal:testid=[data-testid="todo-item"s] >> nth=1 >> internal:role=textbox[nam
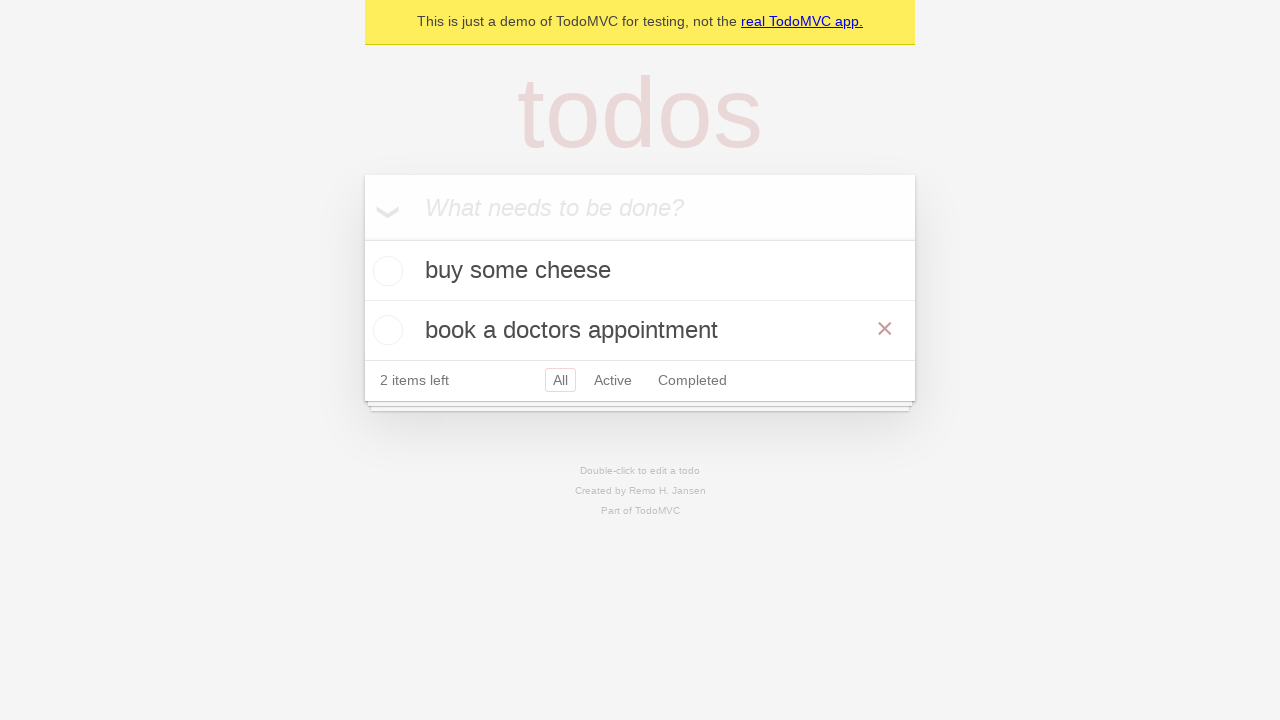

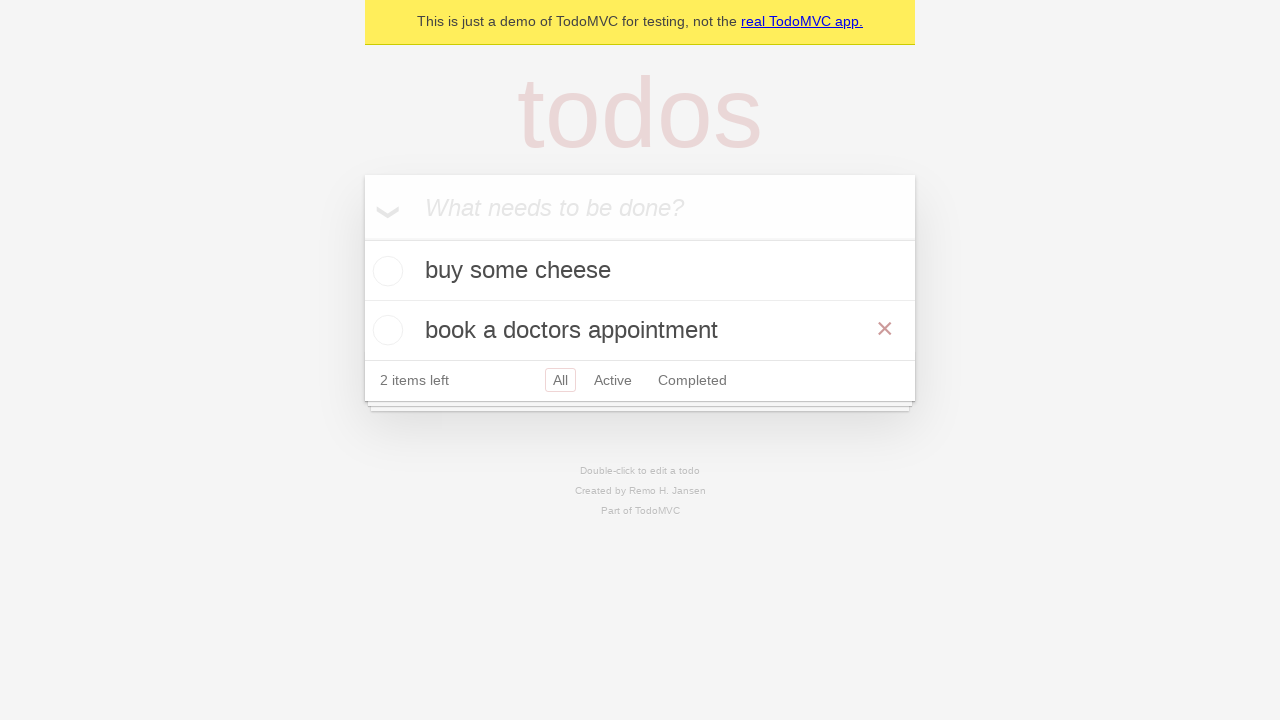